Tests the greet-a-cat functionality by setting cookies, navigating to greet-a-cat page, and verifying the listing shows "Rented out"

Starting URL: https://cs1632.appspot.com/

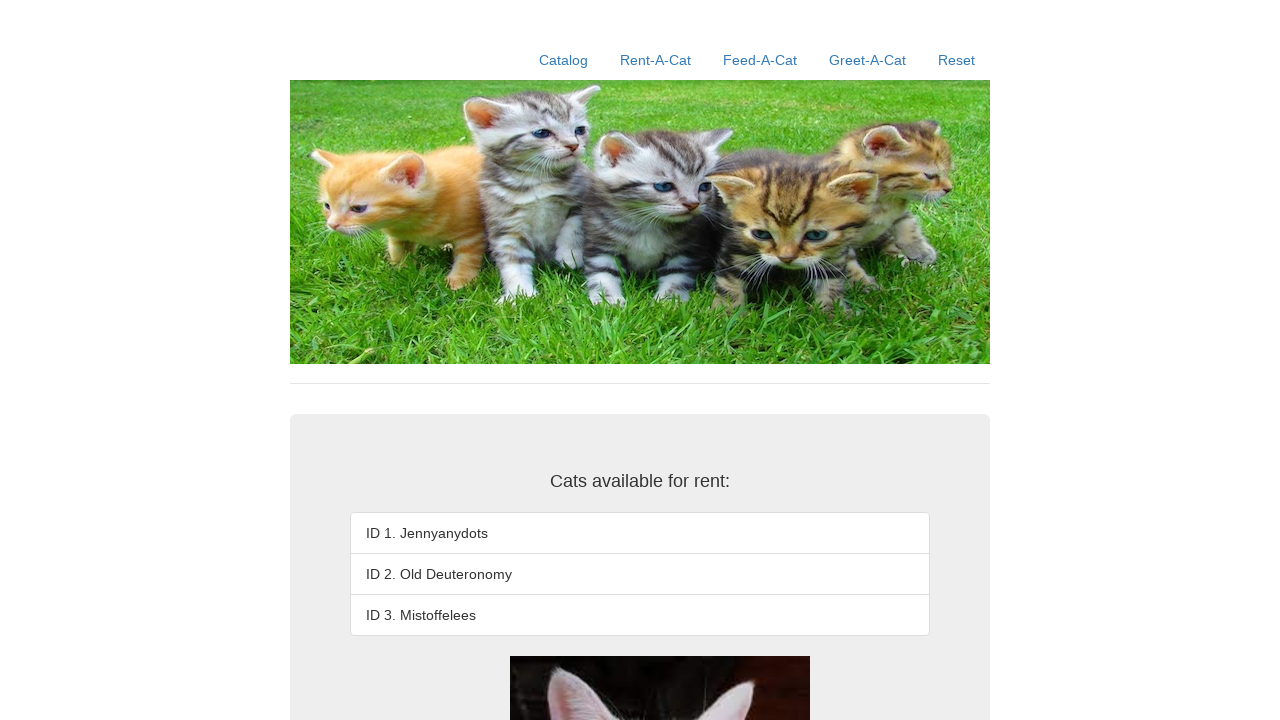

Added test state cookies to context
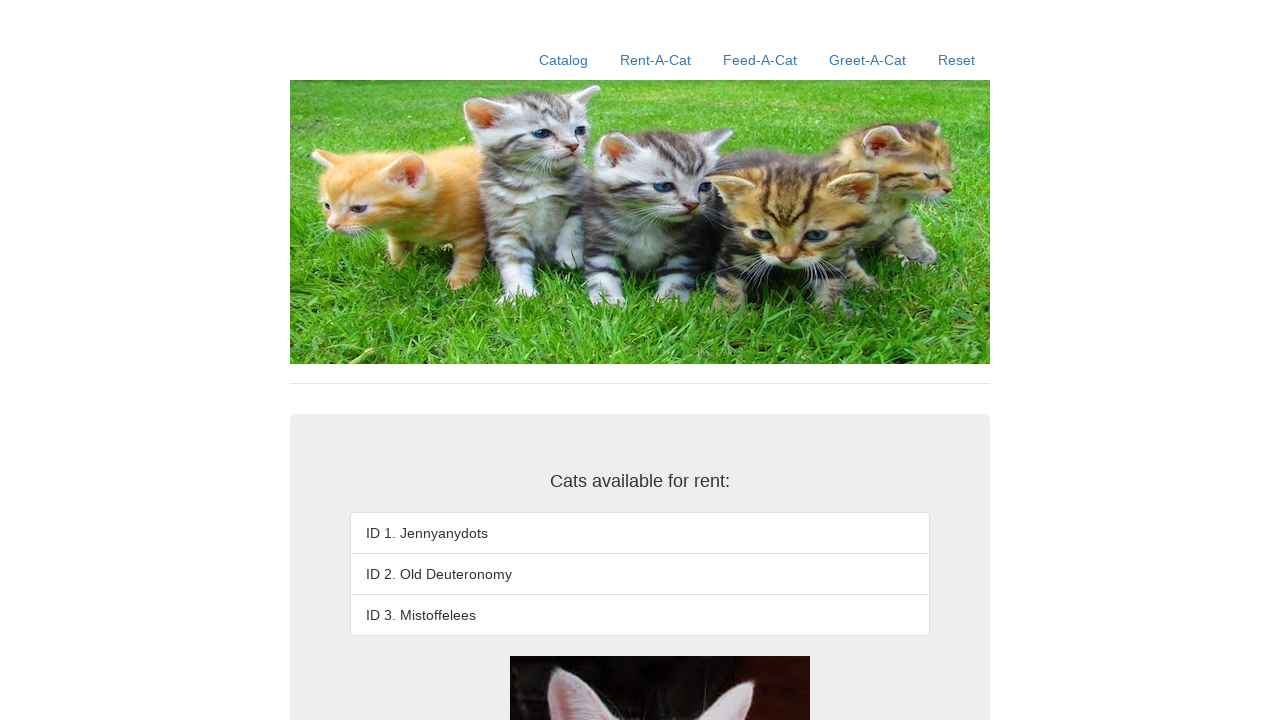

Reloaded page to apply cookies
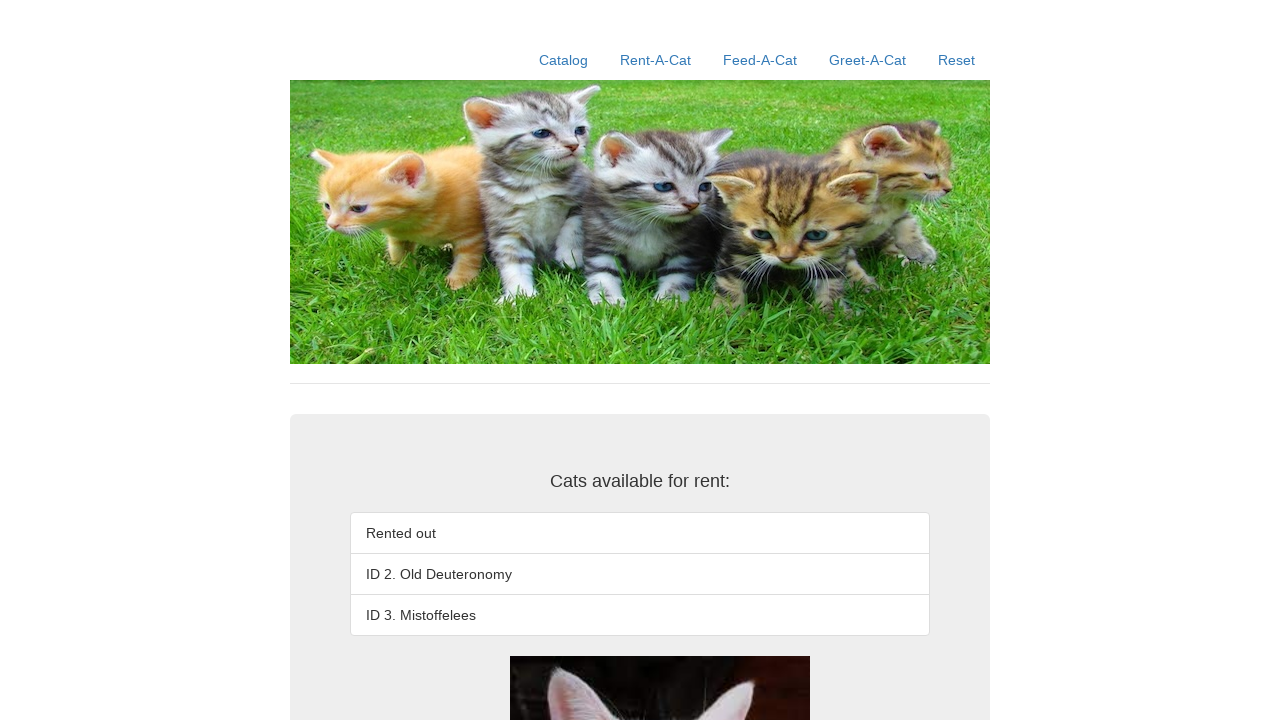

Clicked on greet-a-cat link at (868, 60) on a[href*='/greet-a-cat']
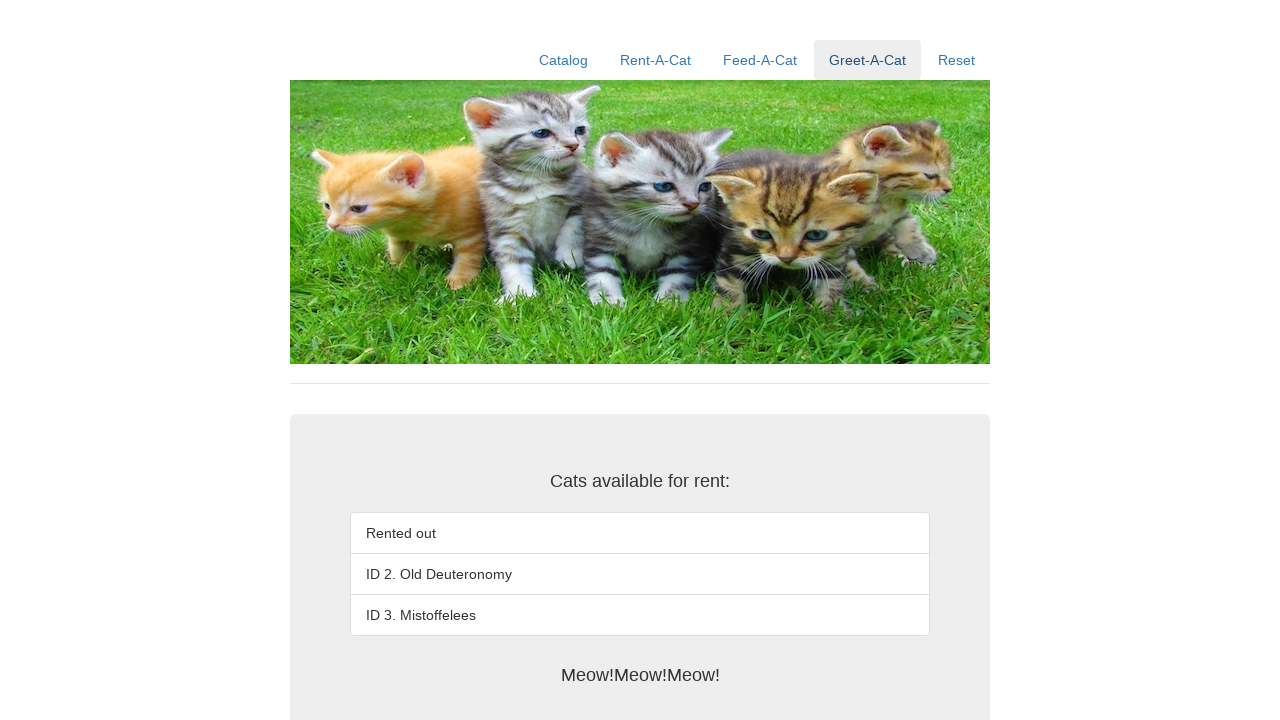

Waited for listing to load and verified 'Rented out' status
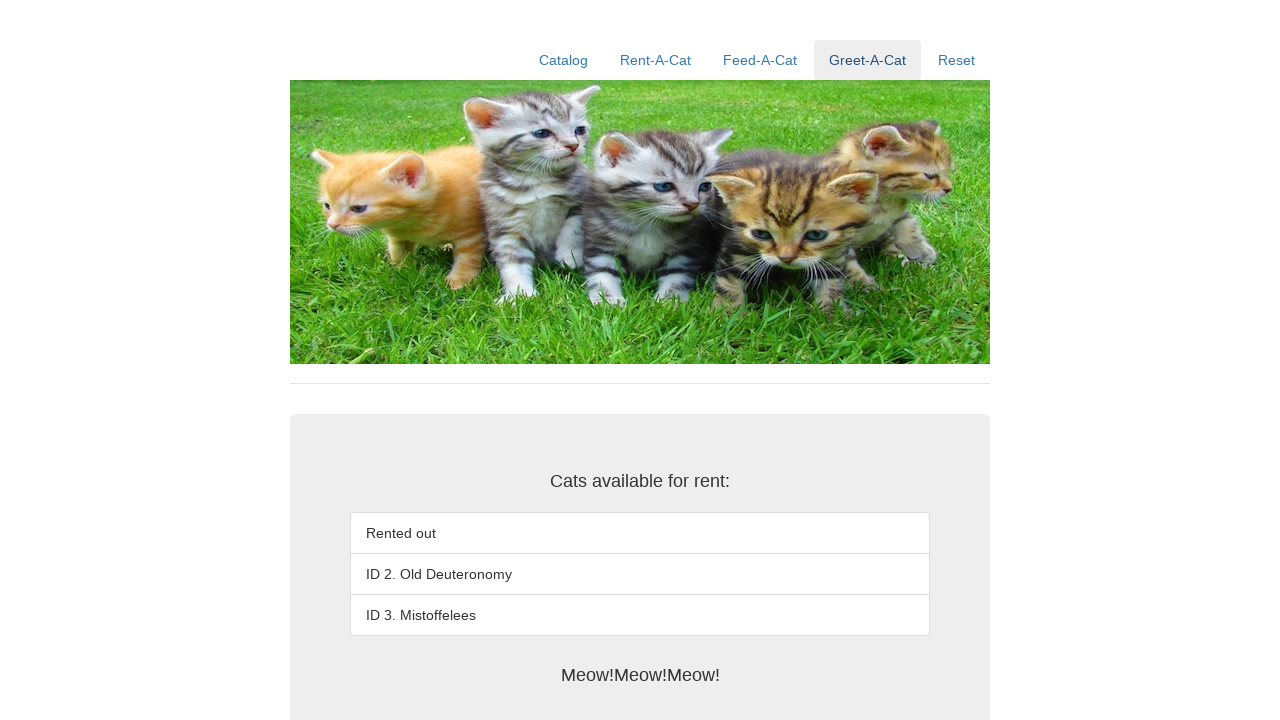

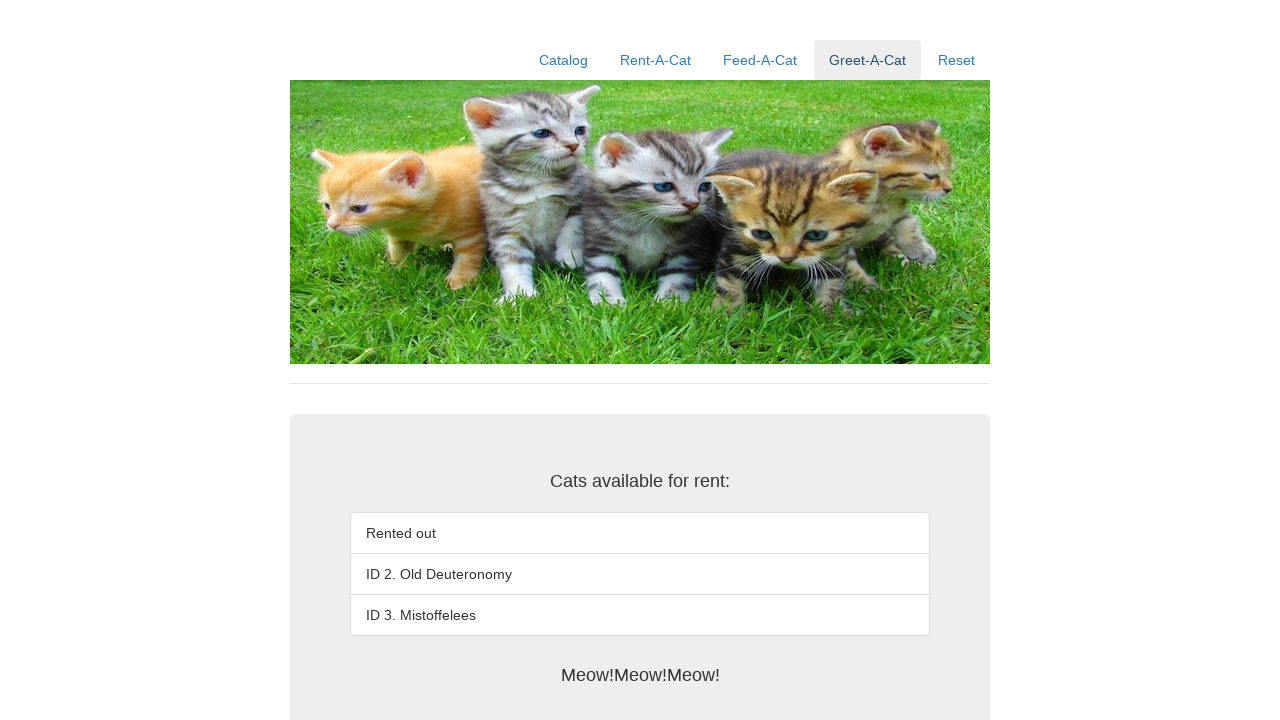